Tests JavaScript alert handling by clicking a sign-in button without credentials, which triggers a validation alert, and automatically accepting the dialog.

Starting URL: https://mail.rediff.com/cgi-bin/login.cgi

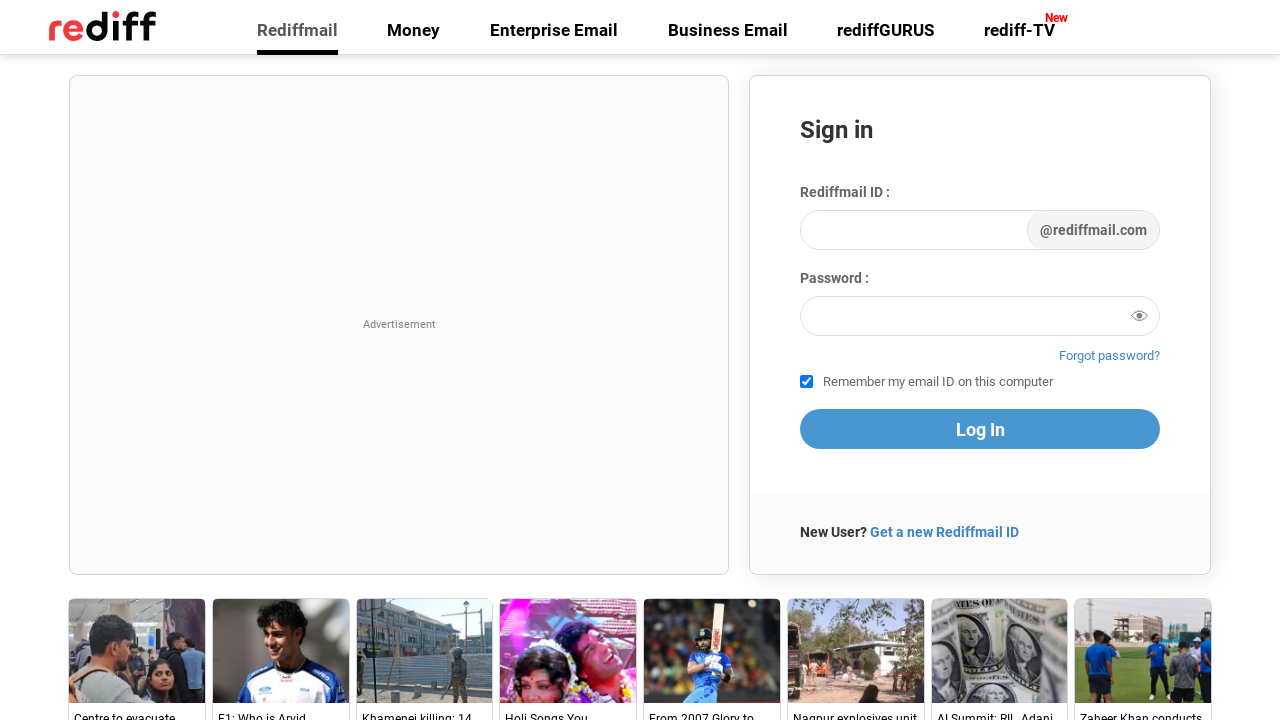

Set up dialog handler to automatically accept alerts
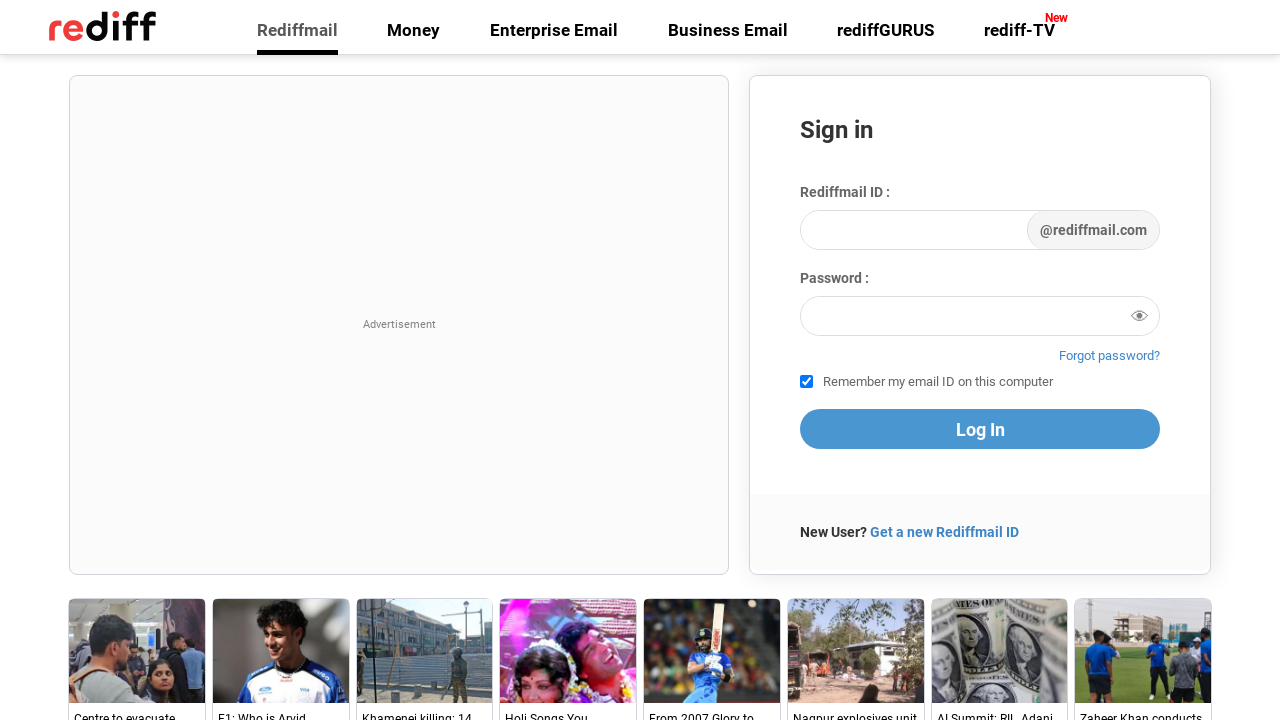

Clicked sign-in button without credentials to trigger validation alert at (980, 429) on .signin-btn
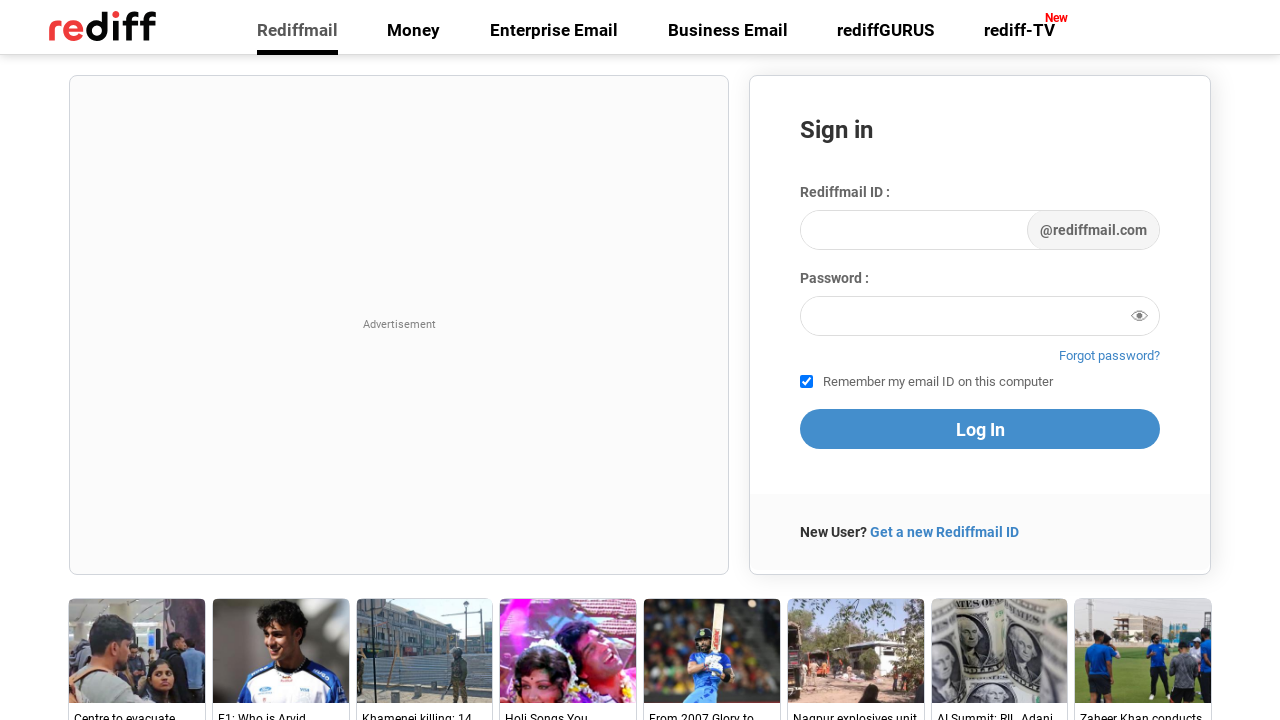

Waited for alert dialog to be handled and dismissed
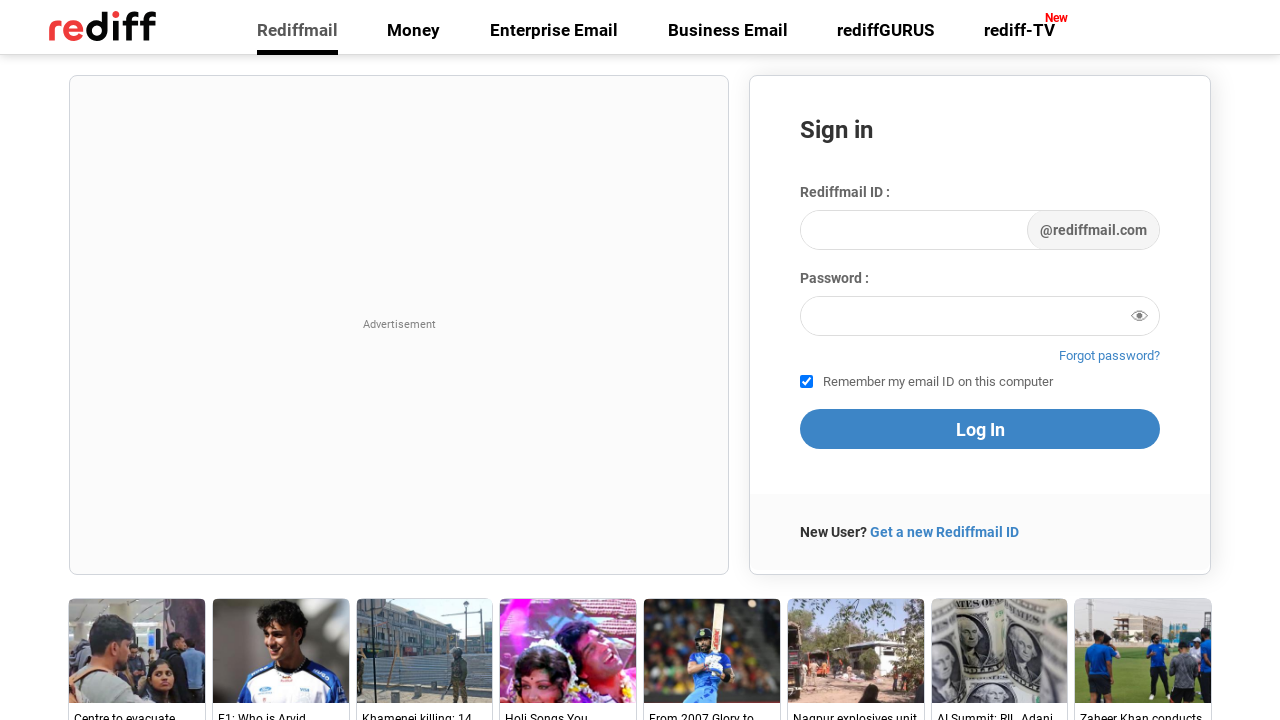

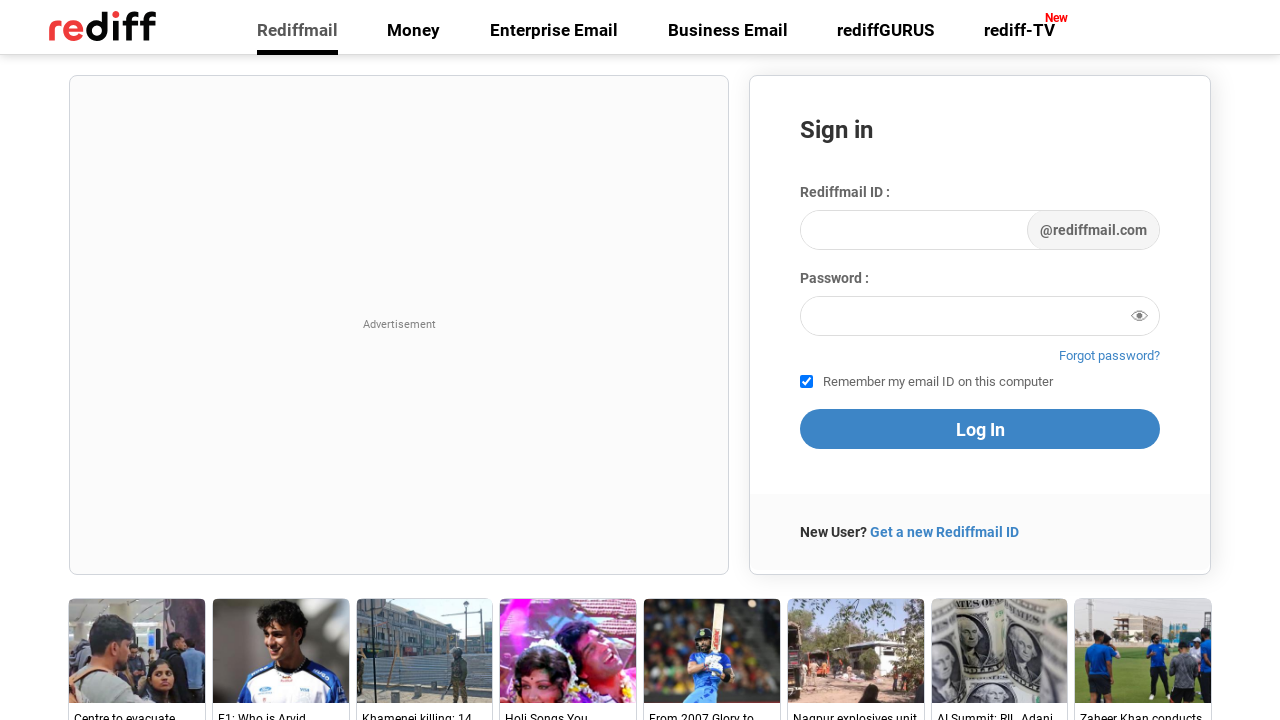